Tests the search functionality on an e-commerce practice site by typing a search term, verifying filtered product count, and clicking the add to cart button on a product.

Starting URL: https://rahulshettyacademy.com/seleniumPractise/#/

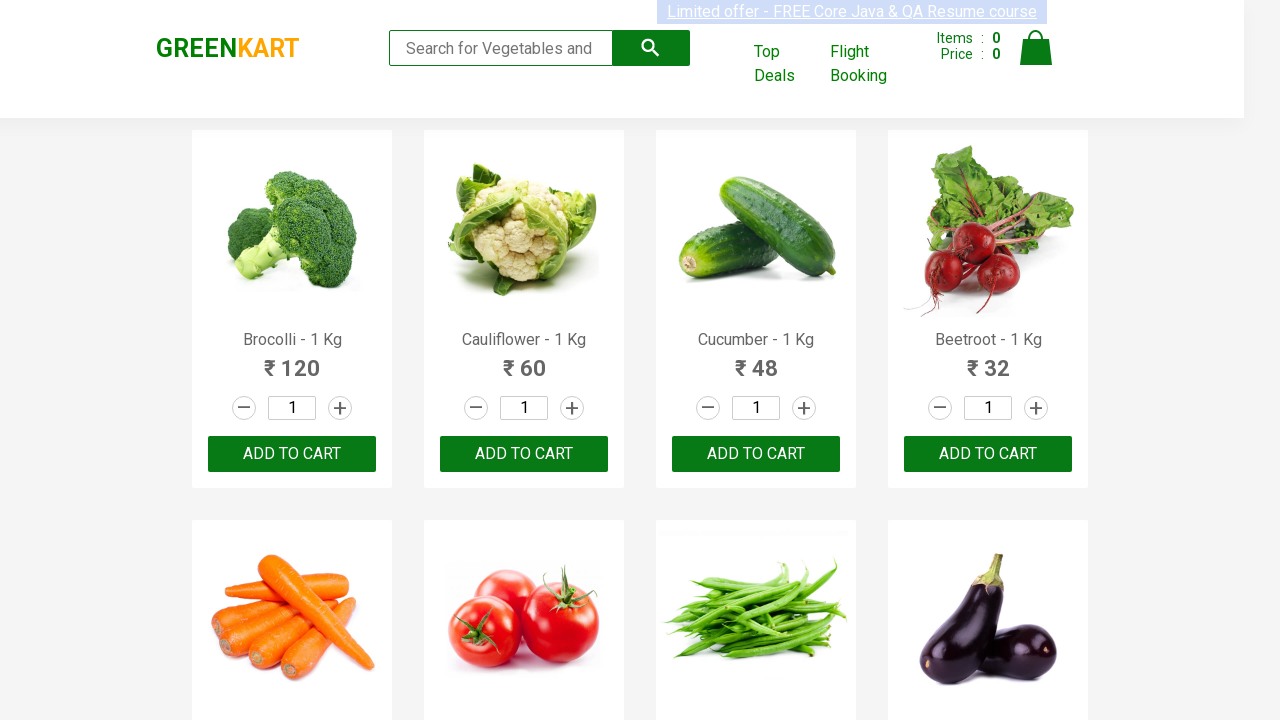

Typed 'ca' in the search box on .search-keyword
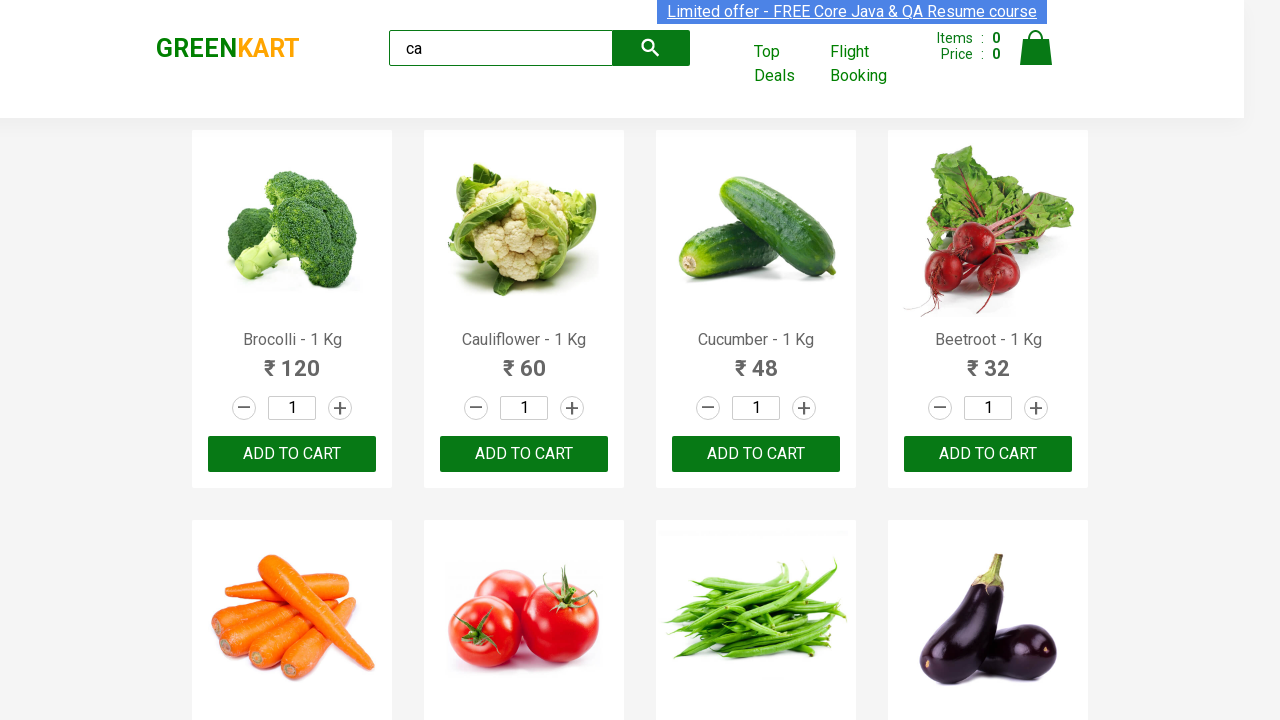

Products filtered and loaded after search
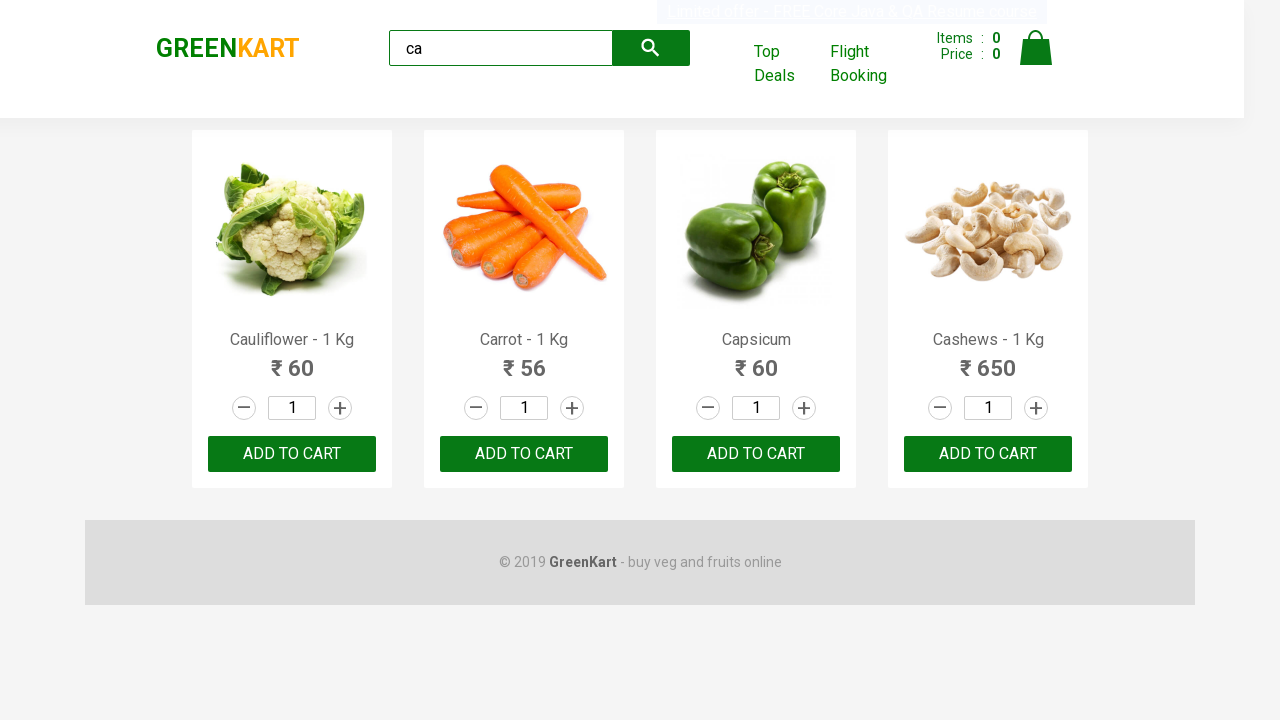

Verified that filtered products are displayed
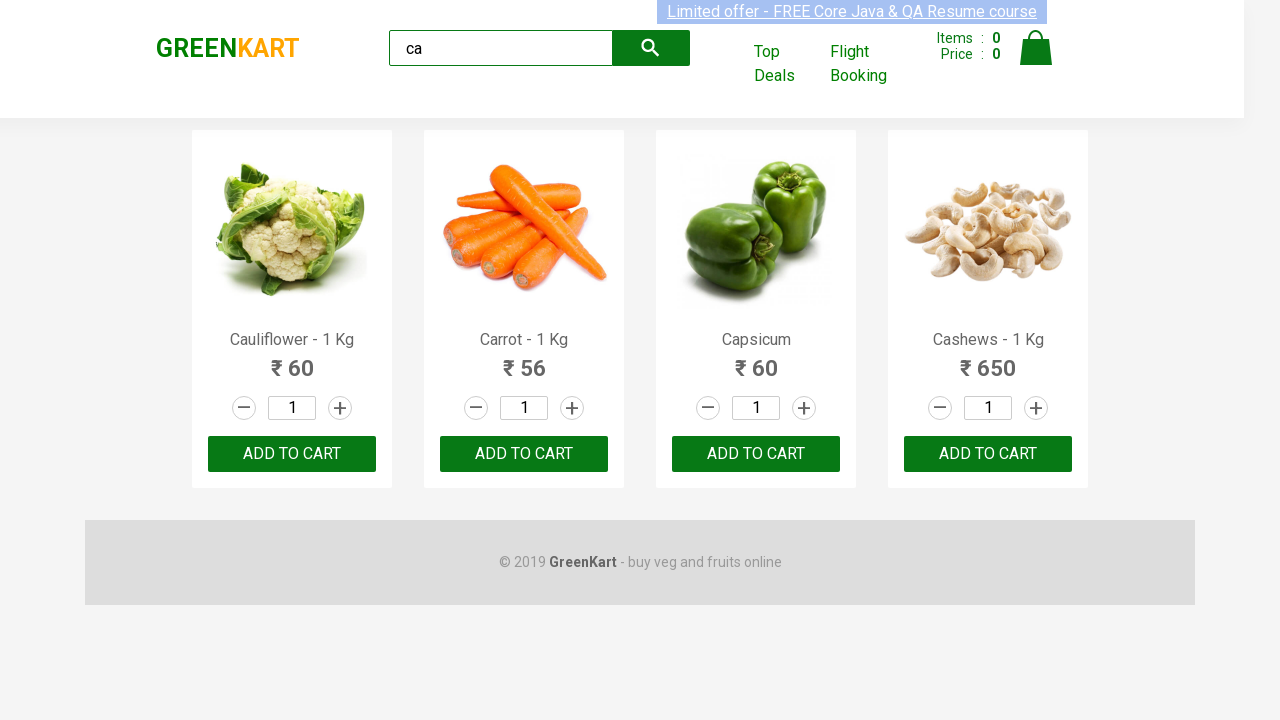

Clicked ADD TO CART button on the third product at (756, 454) on .products .product >> nth=2 >> text=ADD TO CART
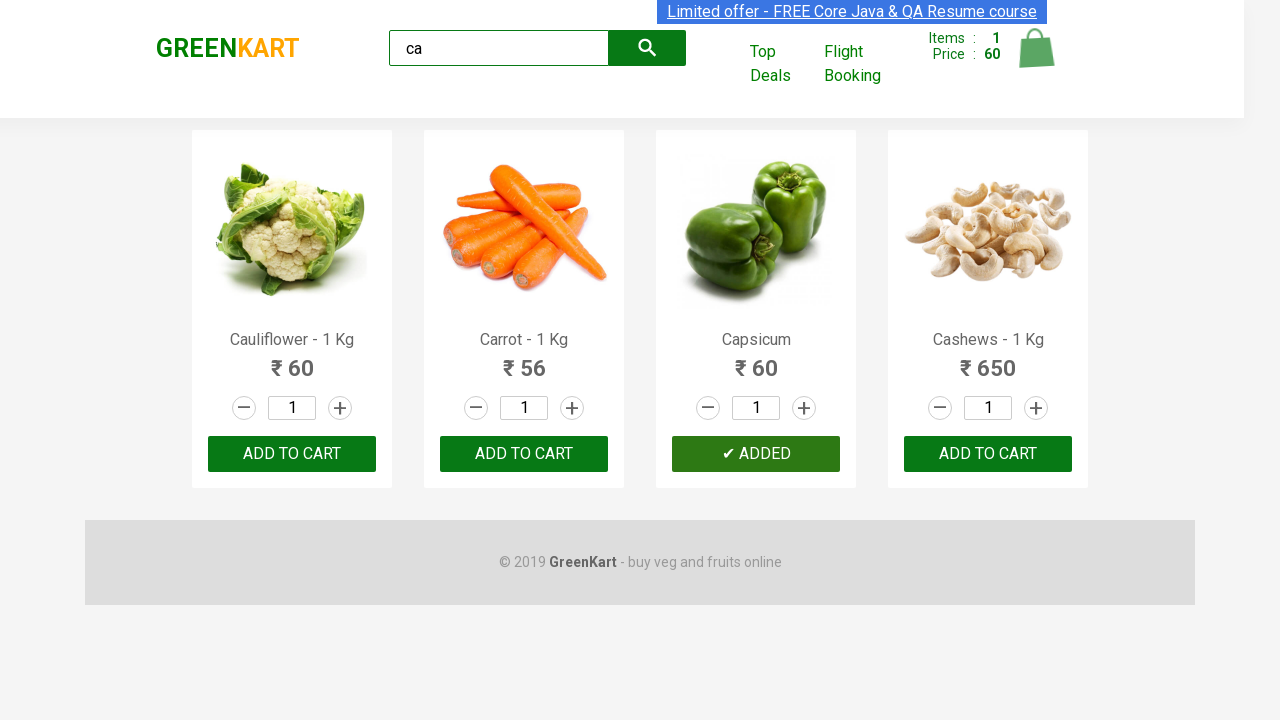

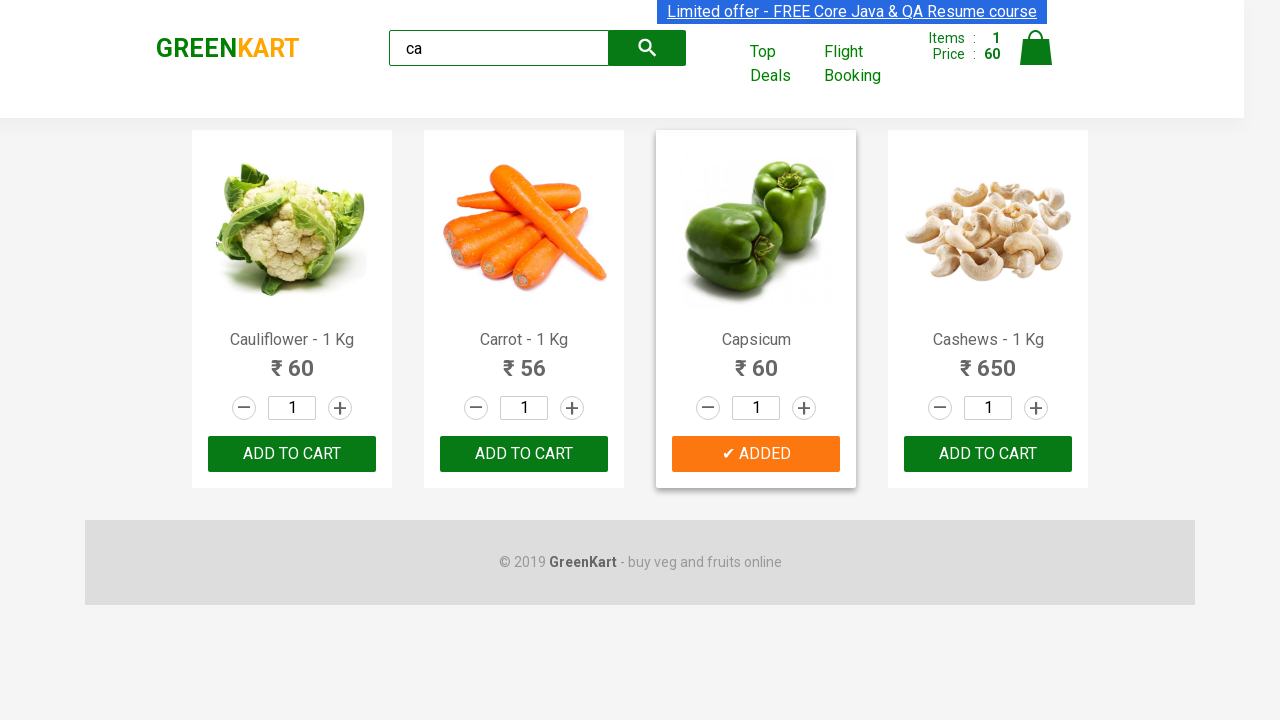